Tests simple JavaScript alert by clicking the Simple Alert button, switching to the alert dialog, and accepting it.

Starting URL: https://v1.training-support.net/selenium/javascript-alerts

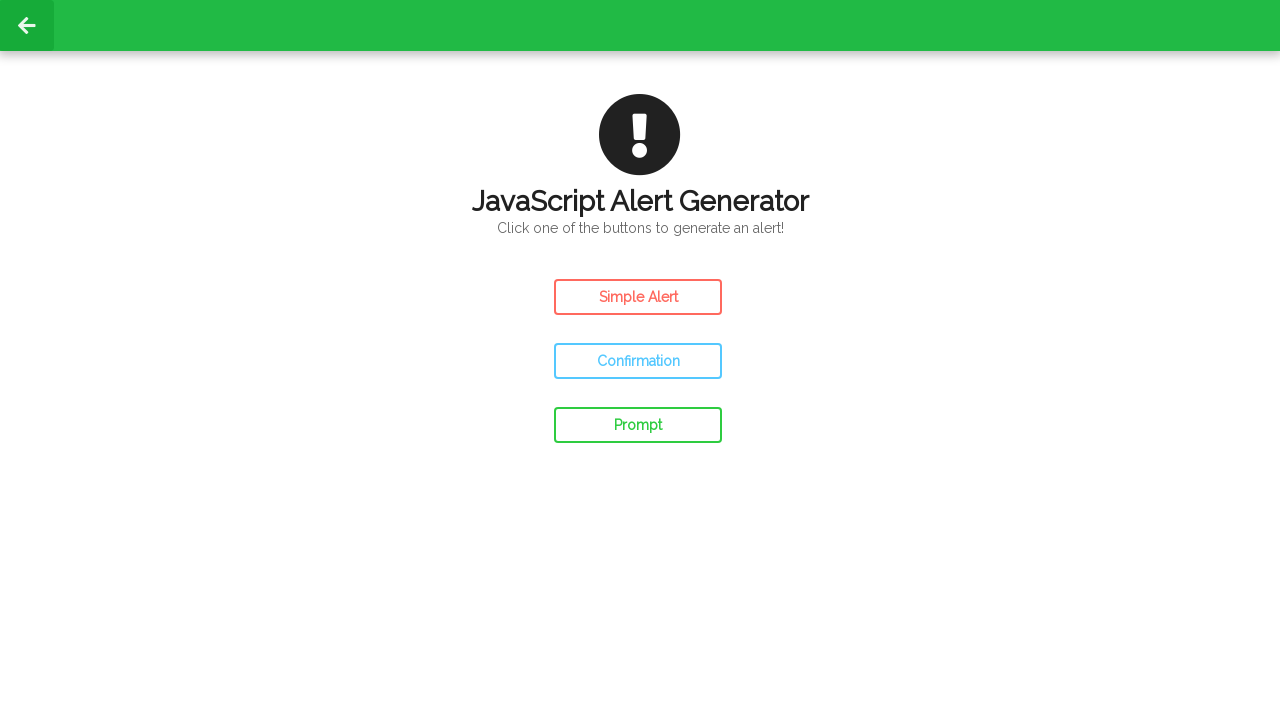

Clicked the Simple Alert button at (638, 297) on #simple
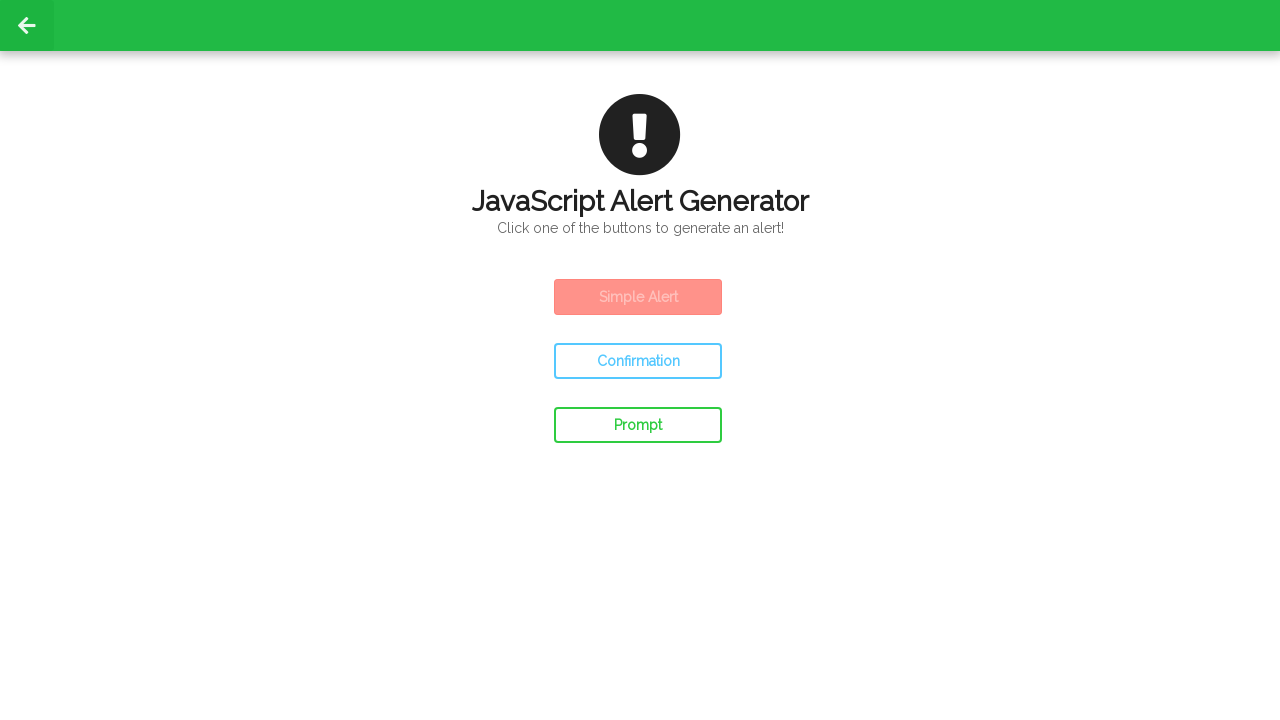

Set up dialog handler to accept alerts
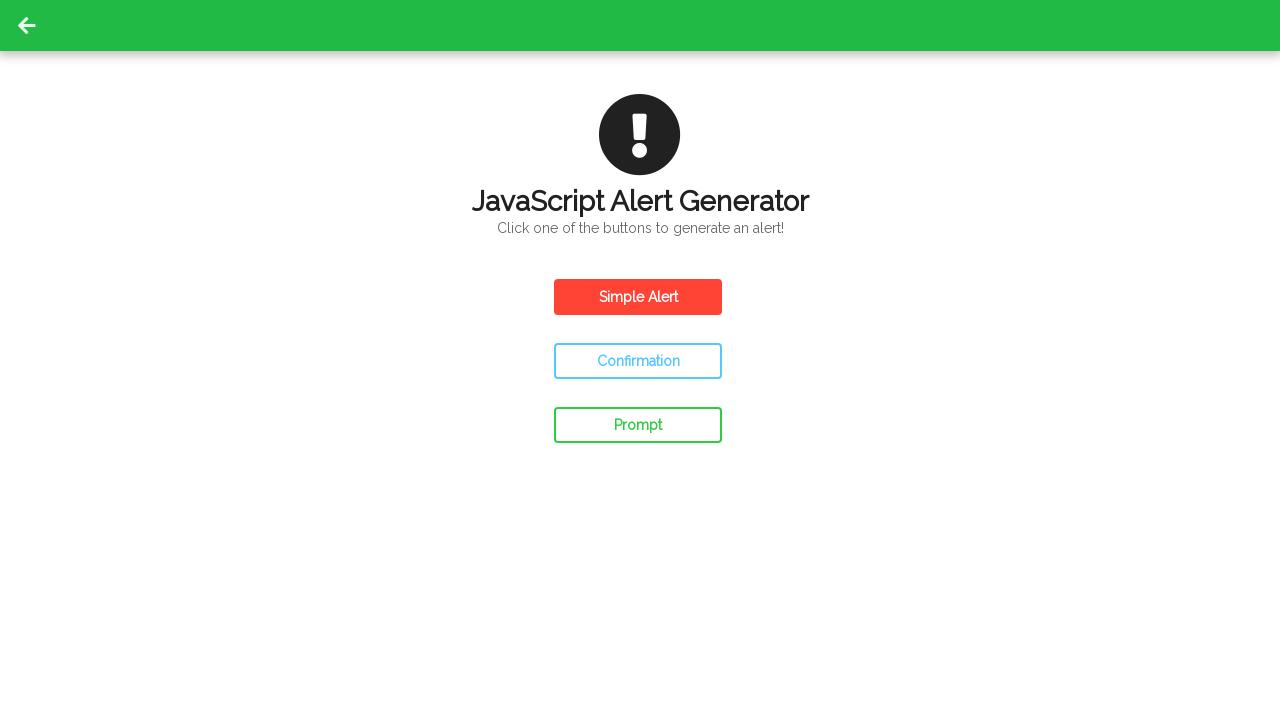

Waited for alert processing to complete
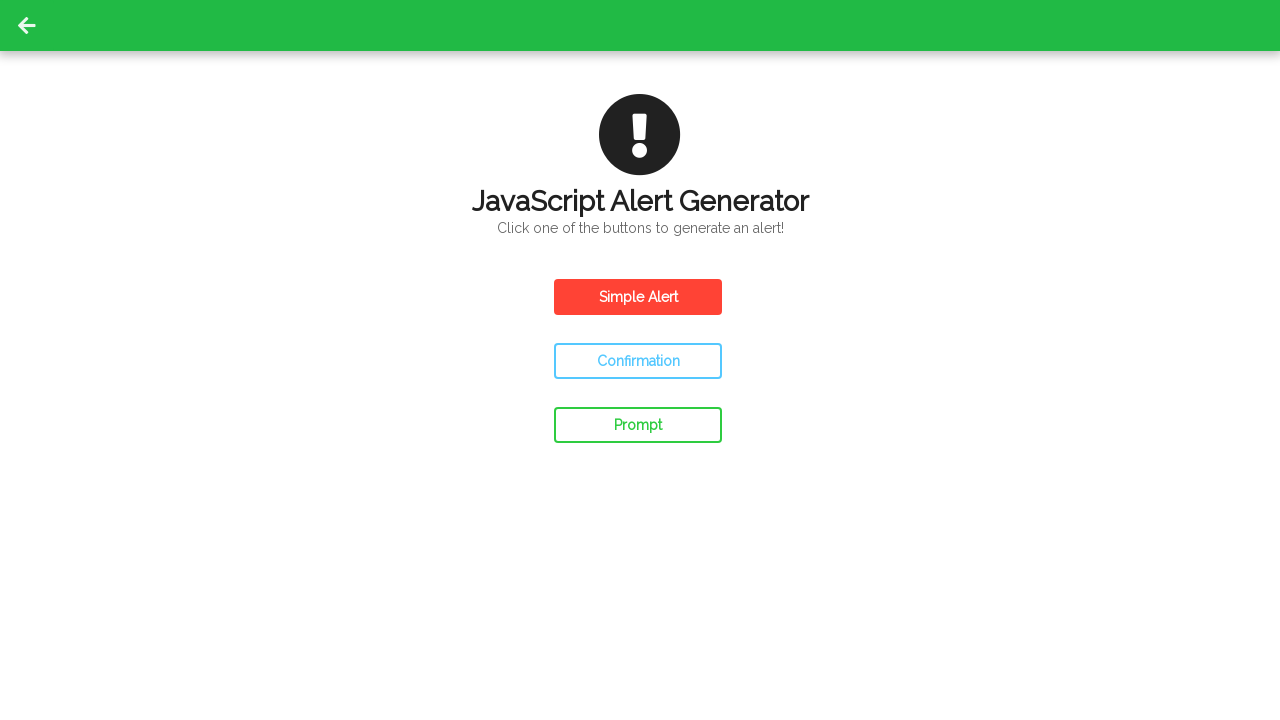

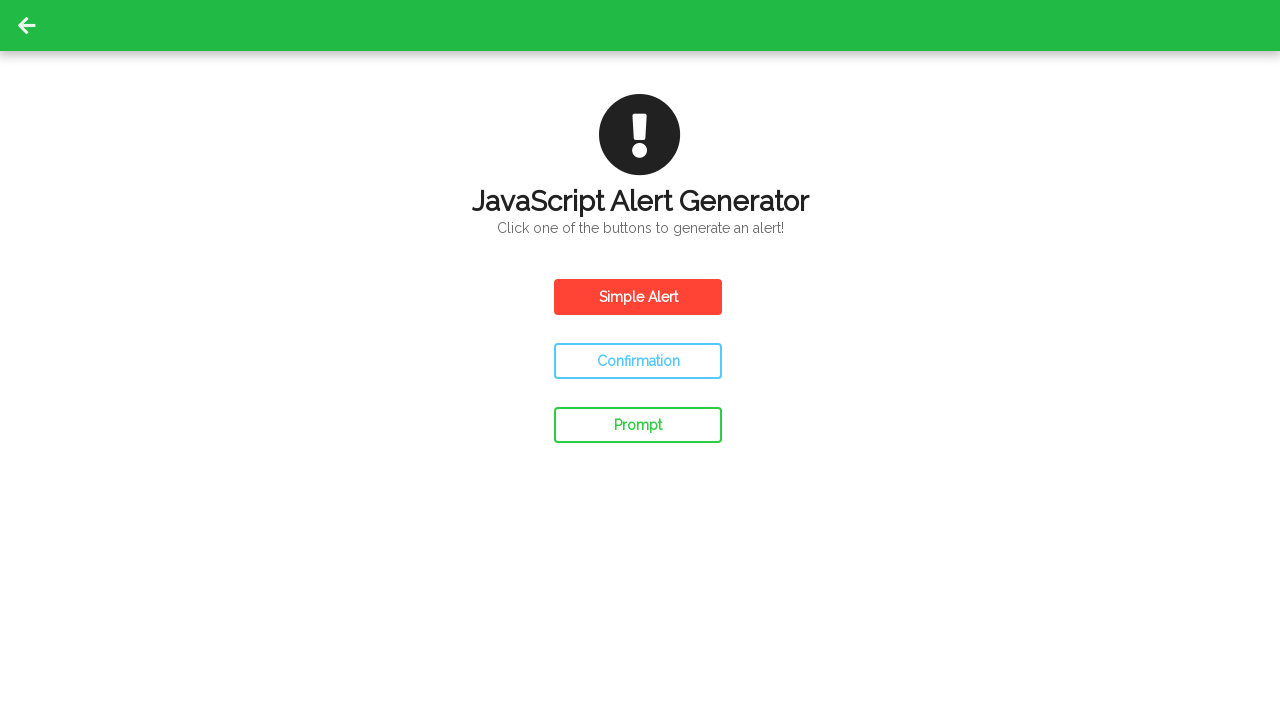